Tests e-commerce cart functionality by adding specific grocery items (Cucumber, Brocolli, Pumpkin) to cart, proceeding to checkout, and applying a promo code to verify discount is applied.

Starting URL: https://rahulshettyacademy.com/seleniumPractise/

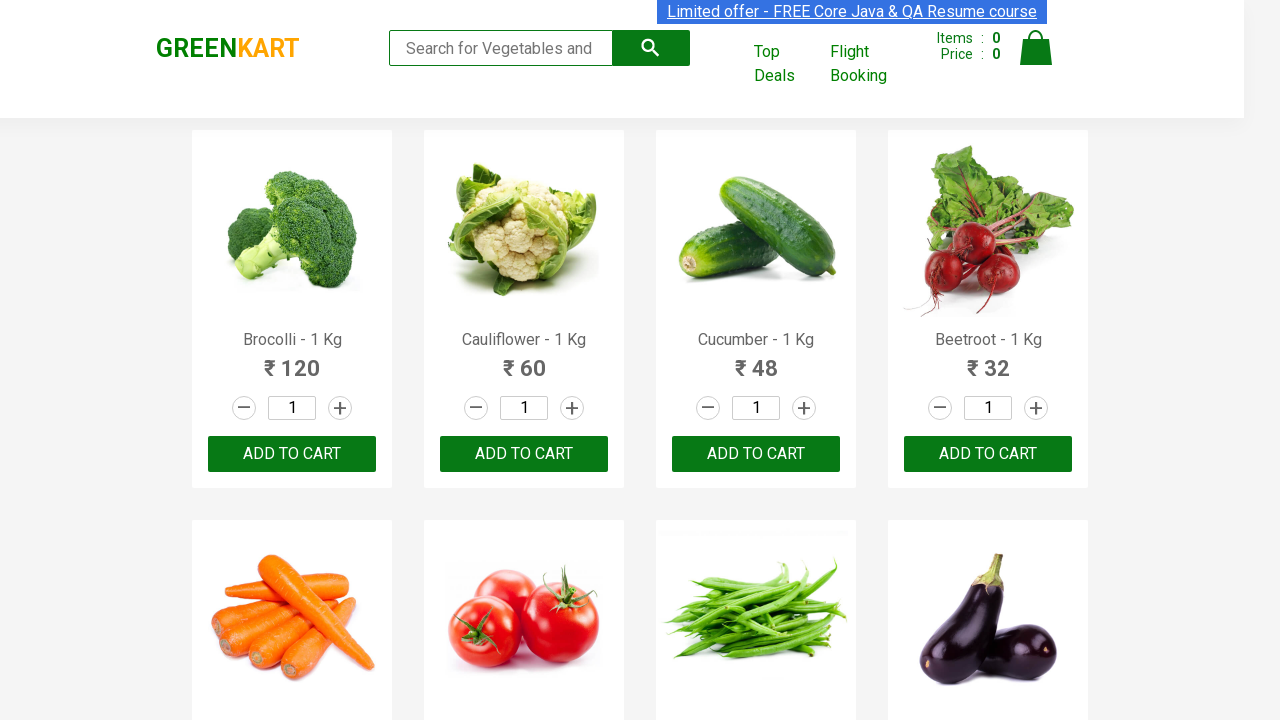

Waited for product names to load on the page
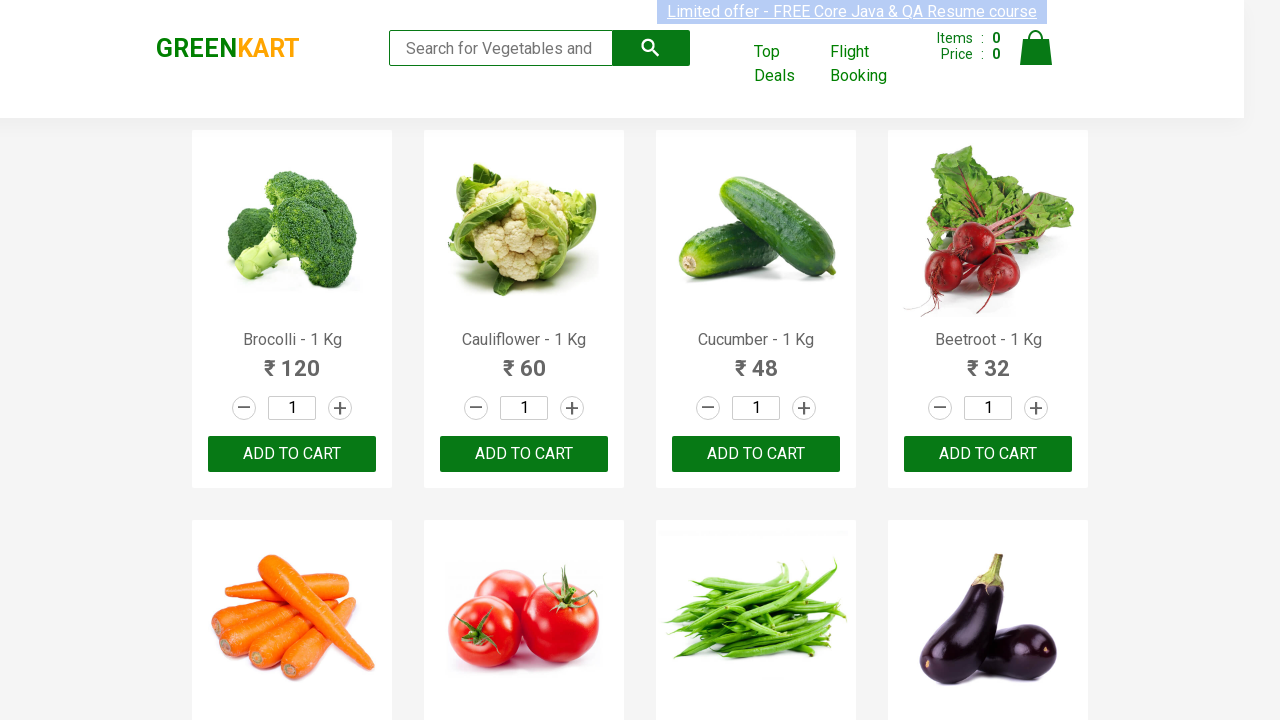

Retrieved all product elements from the page
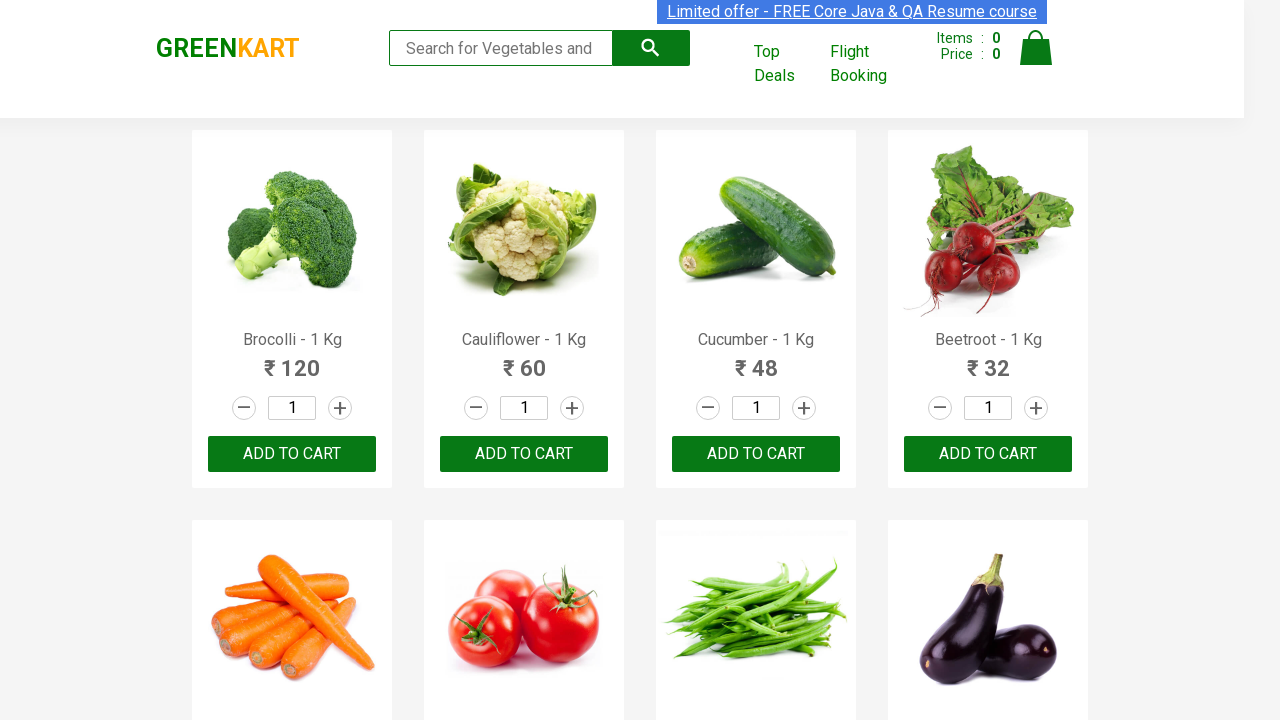

Clicked 'Add to Cart' button for Brocolli
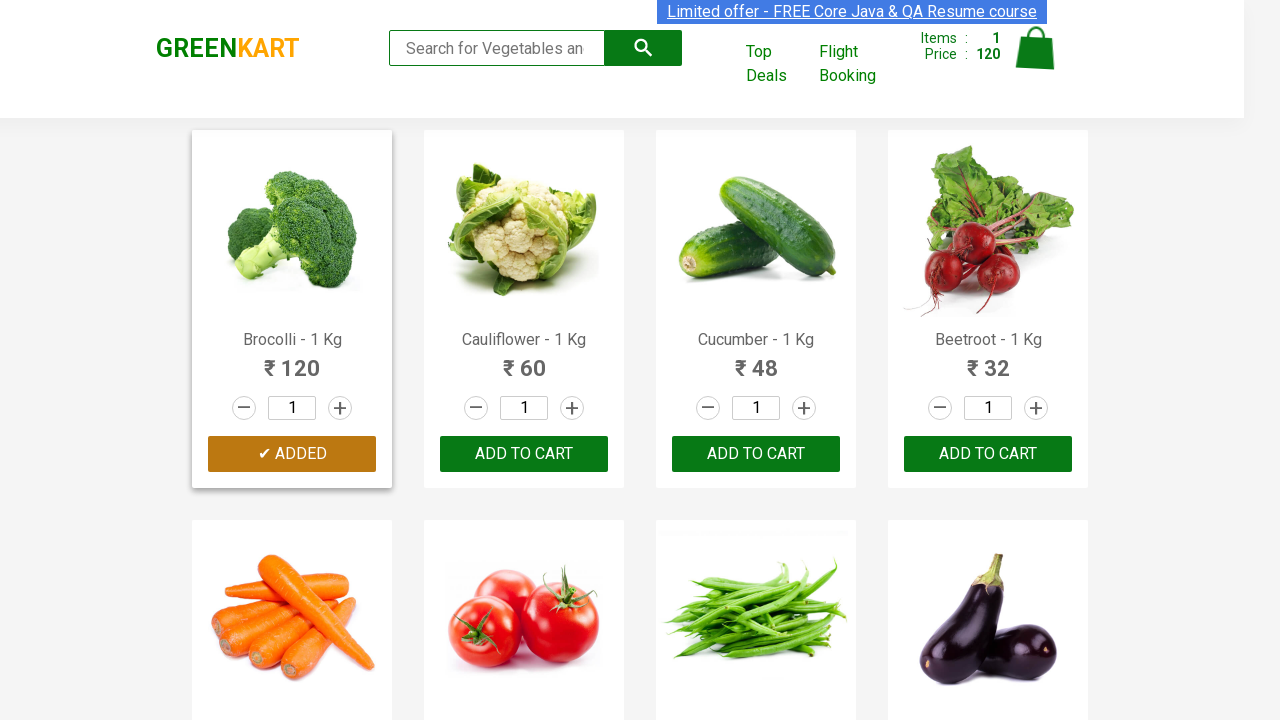

Clicked 'Add to Cart' button for Cucumber
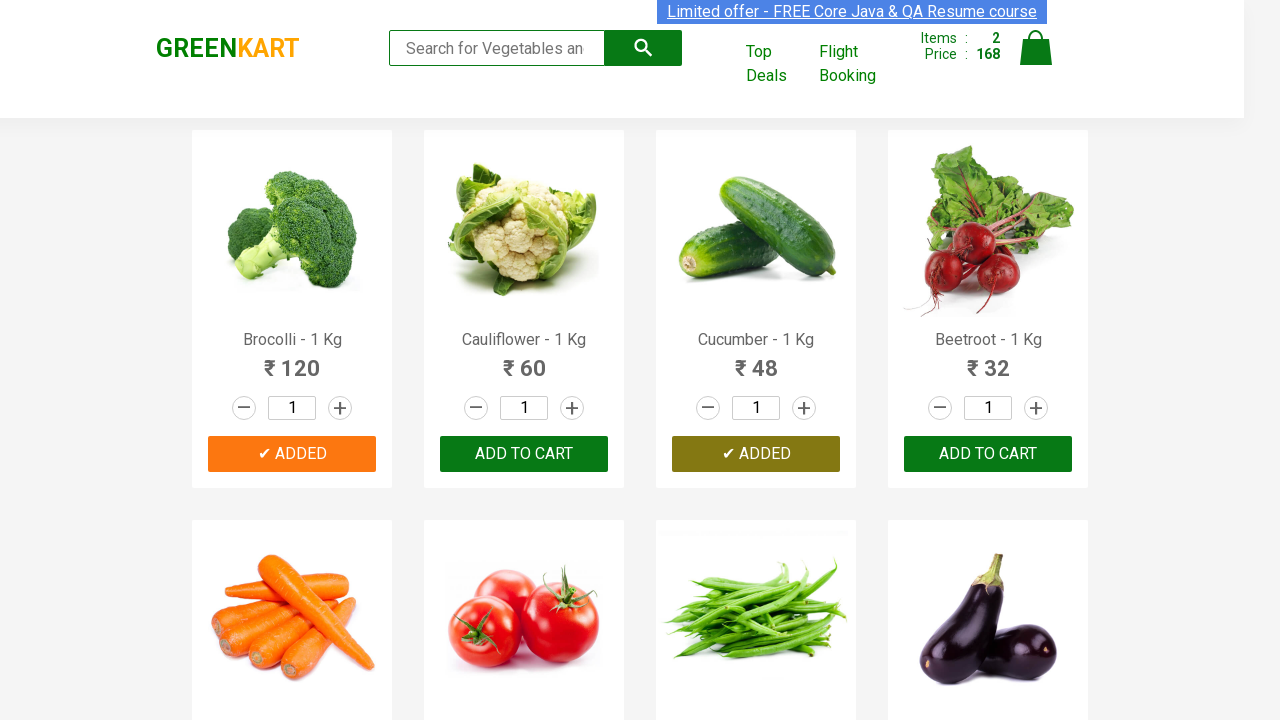

Clicked 'Add to Cart' button for Pumpkin
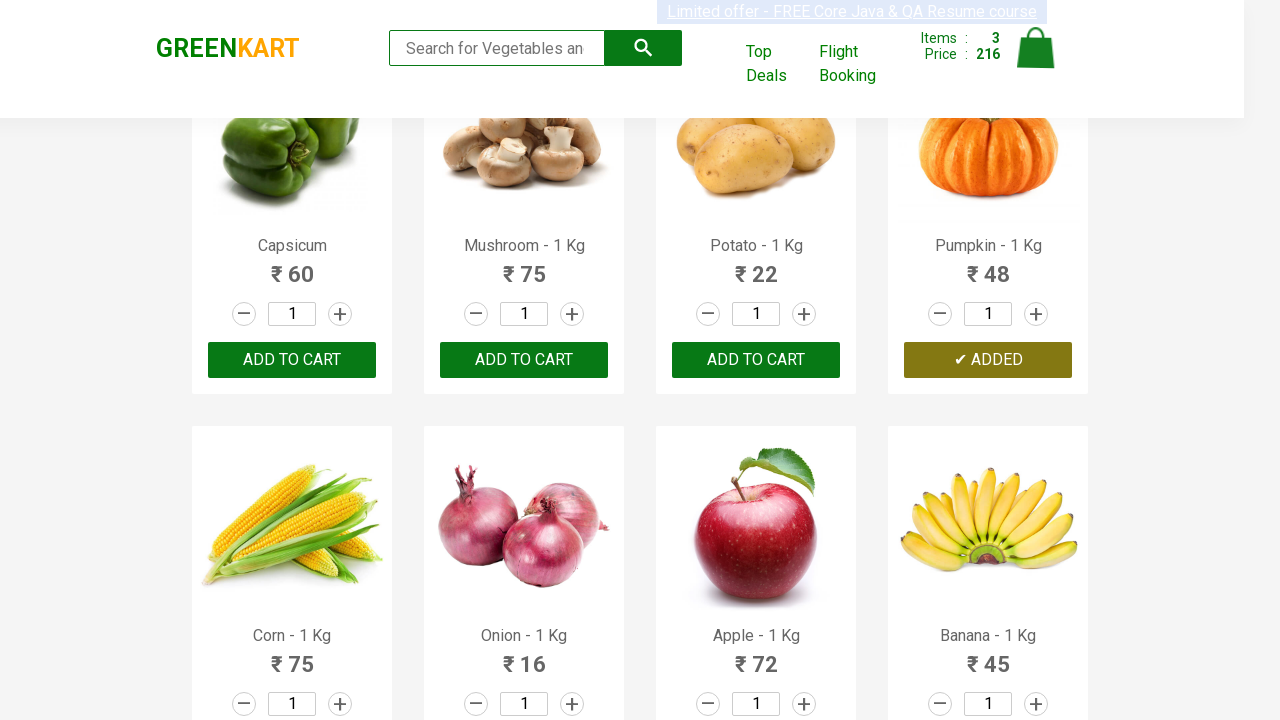

Clicked on the cart icon to view cart at (1036, 48) on img[alt='Cart']
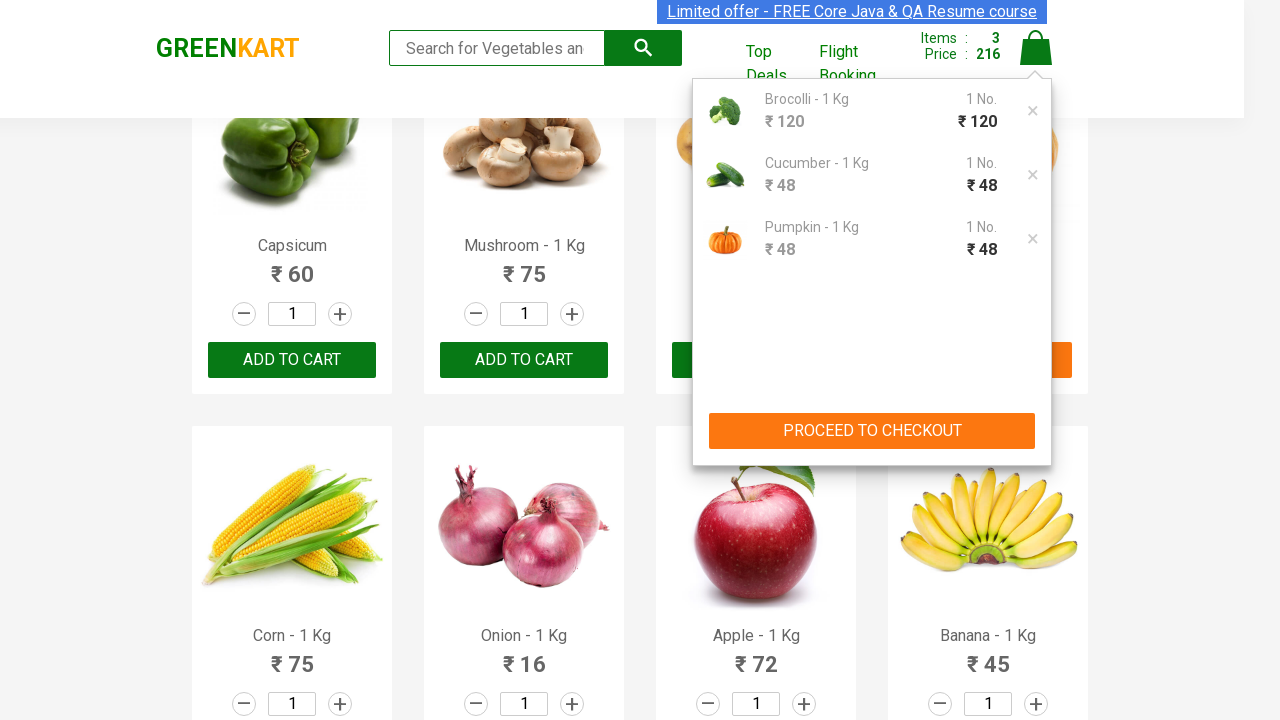

Clicked 'PROCEED TO CHECKOUT' button at (872, 431) on xpath=//button[contains(text(),'PROCEED TO CHECKOUT')]
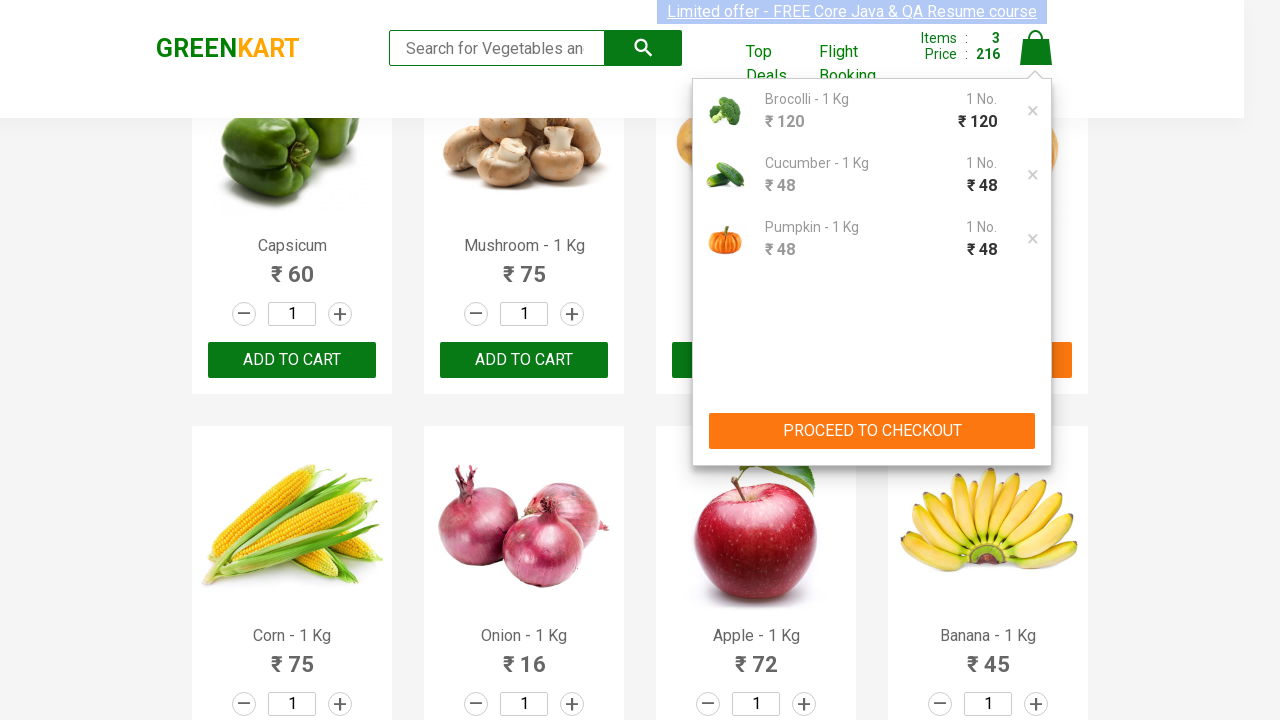

Waited for promo code input field to become visible
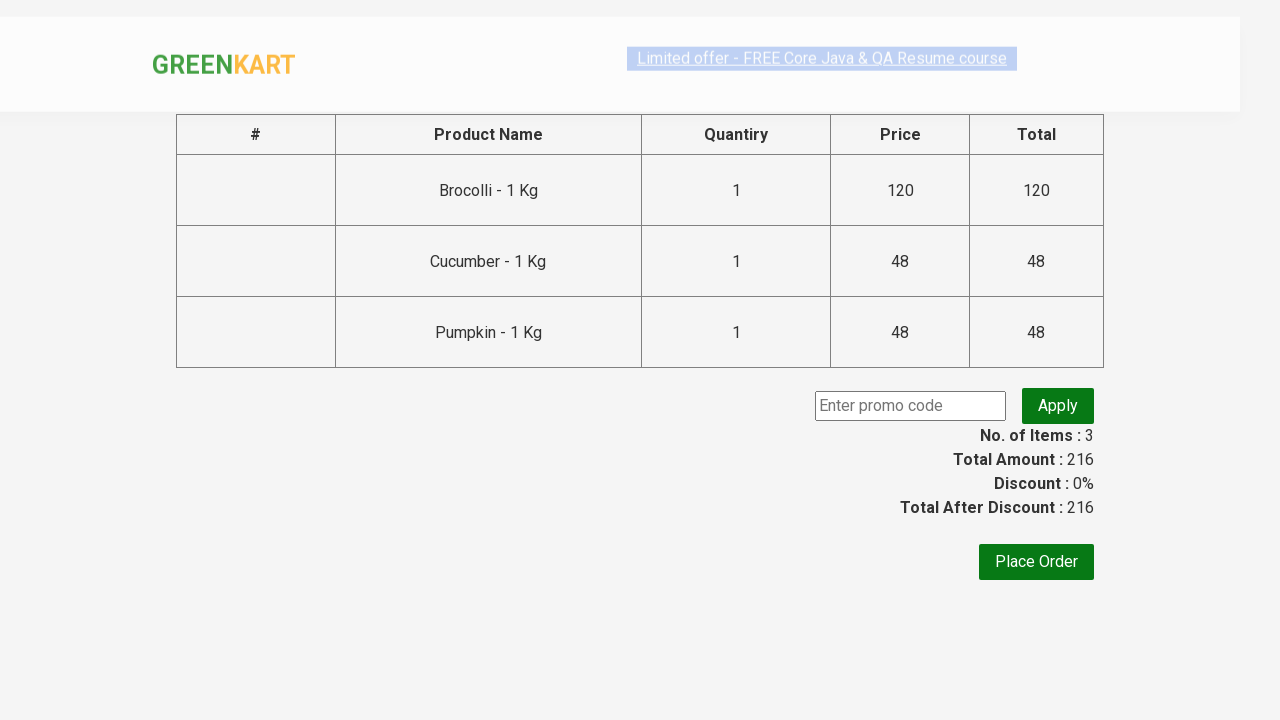

Entered promo code 'rahulshettyacademy' into the input field on input.promoCode
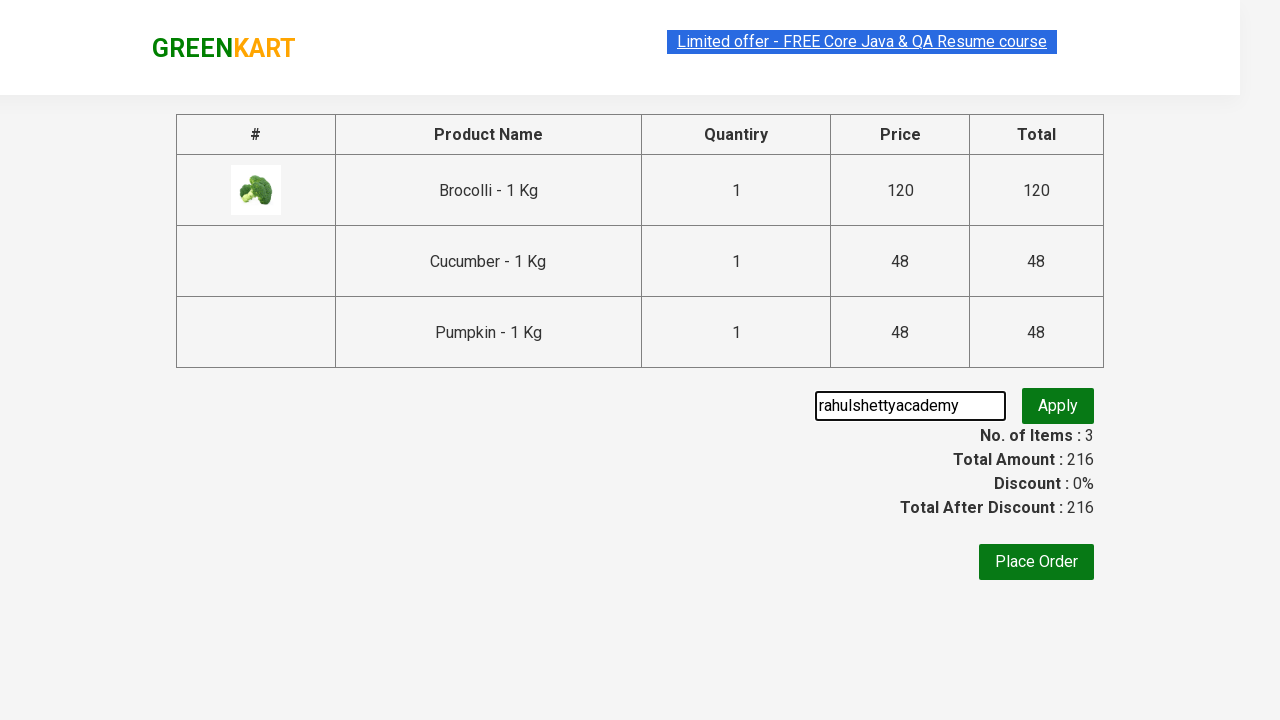

Clicked 'Apply' button to apply the promo code at (1058, 406) on button.promoBtn
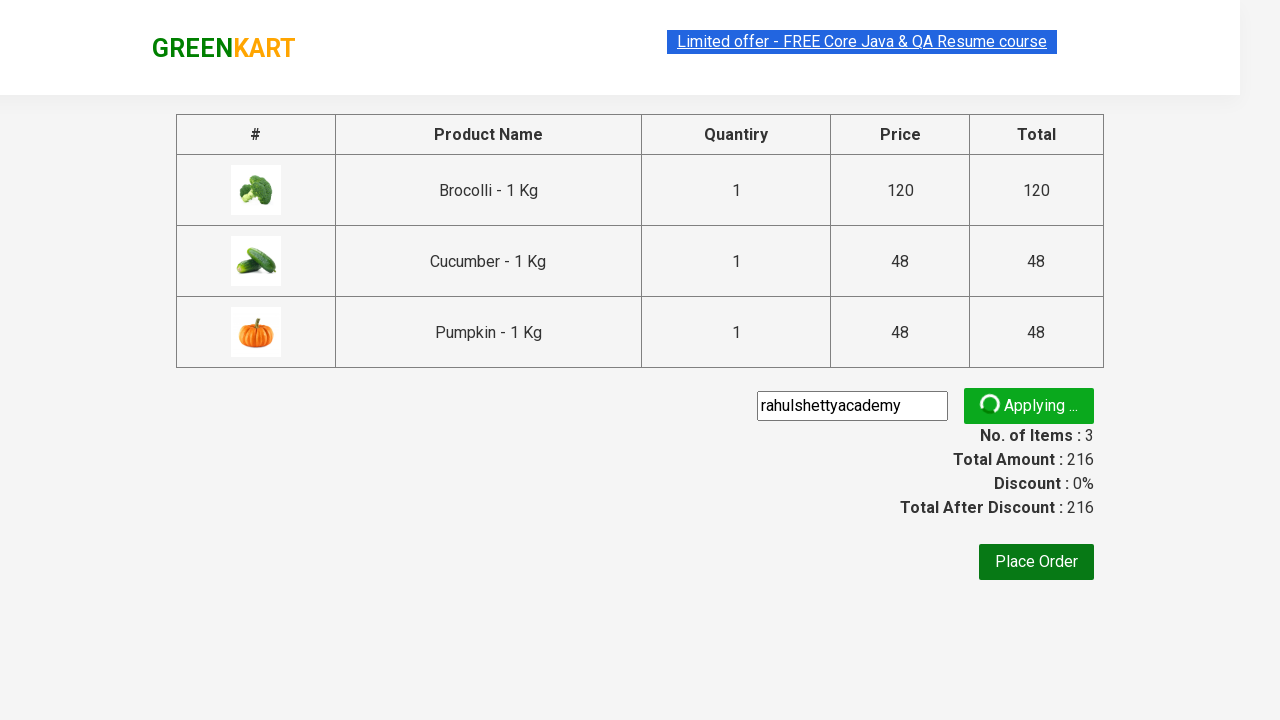

Waited for promo discount information to appear on the page
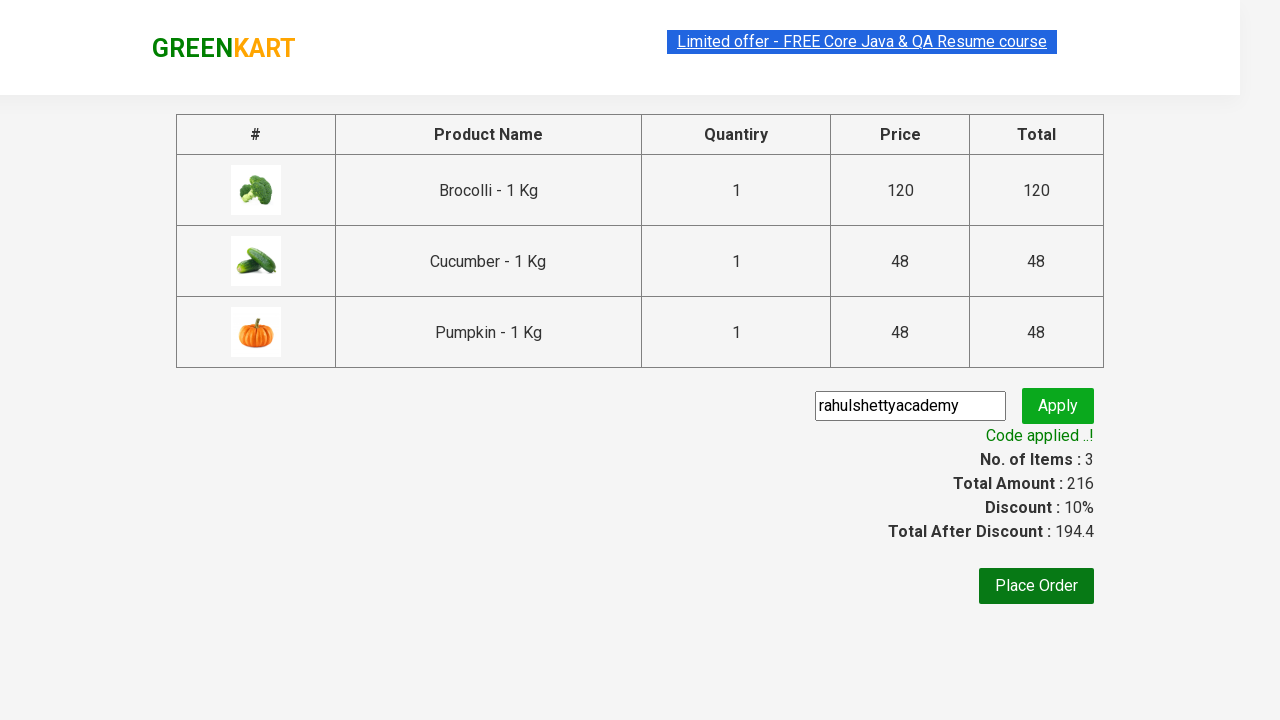

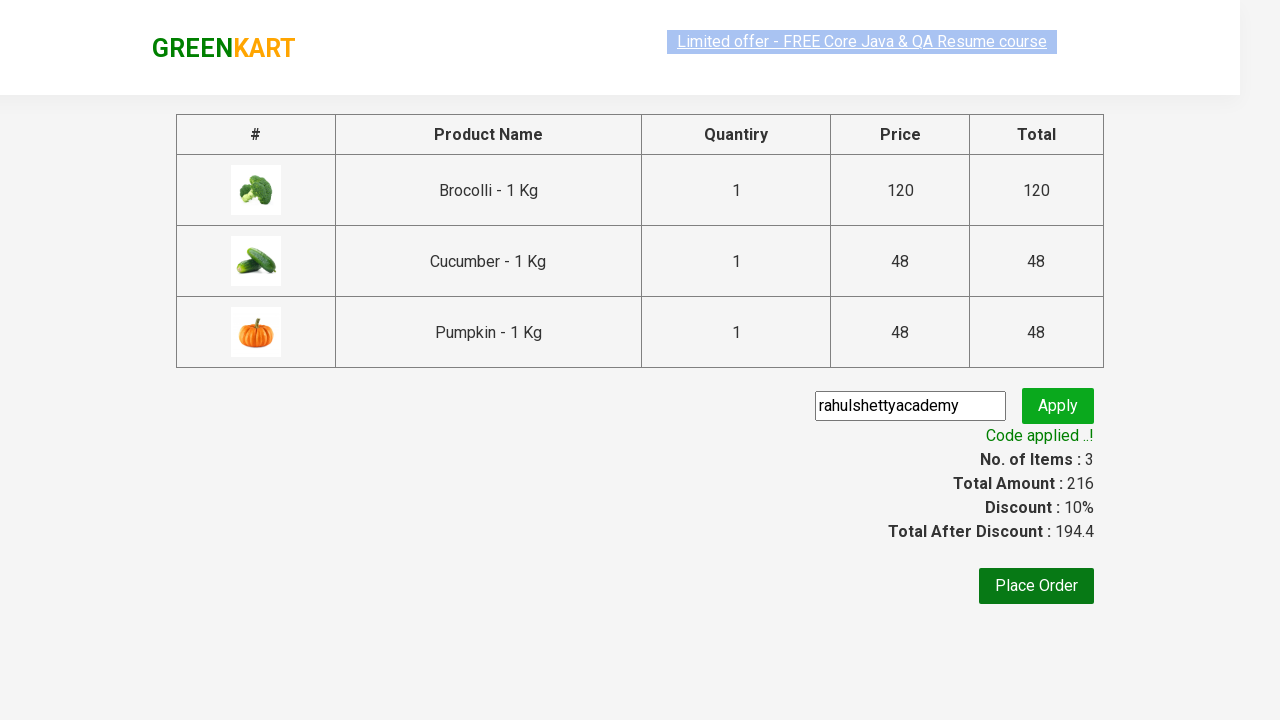